Tests click and hold selection by selecting items 1 through 8 in a grid using drag selection

Starting URL: https://jqueryui.com/resources/demos/selectable/display-grid.html

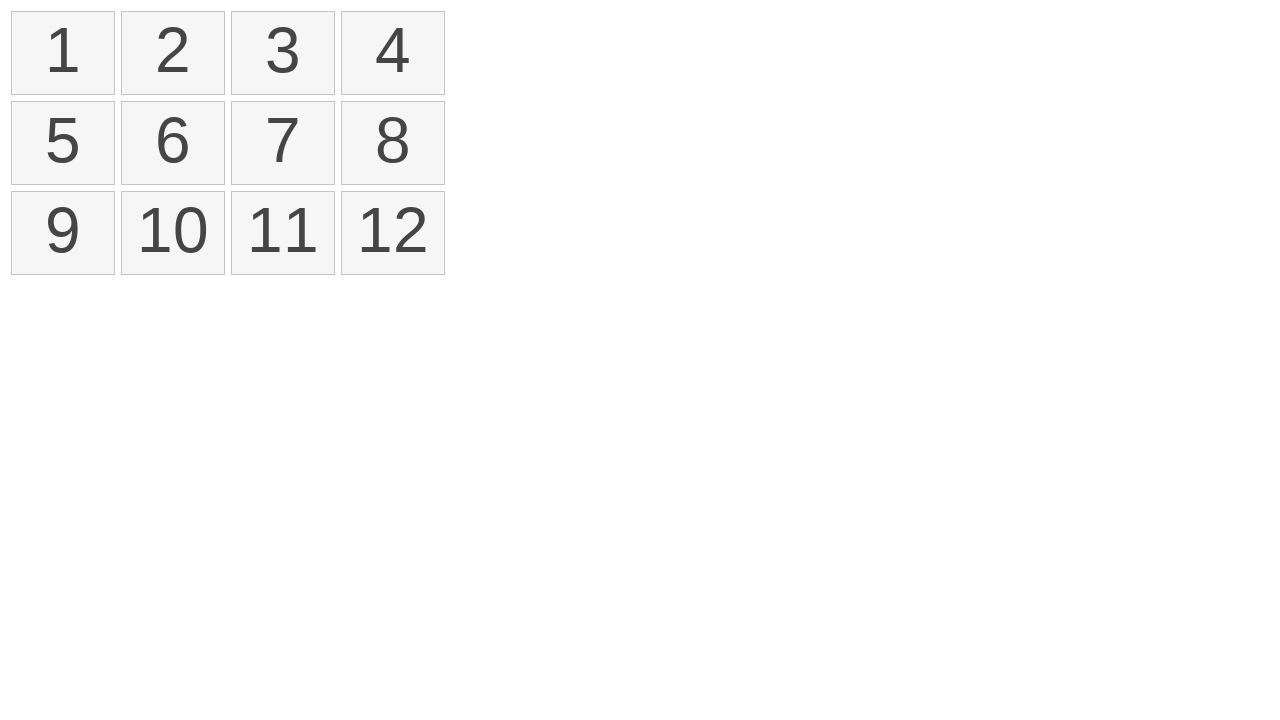

Waited for selectable items to load
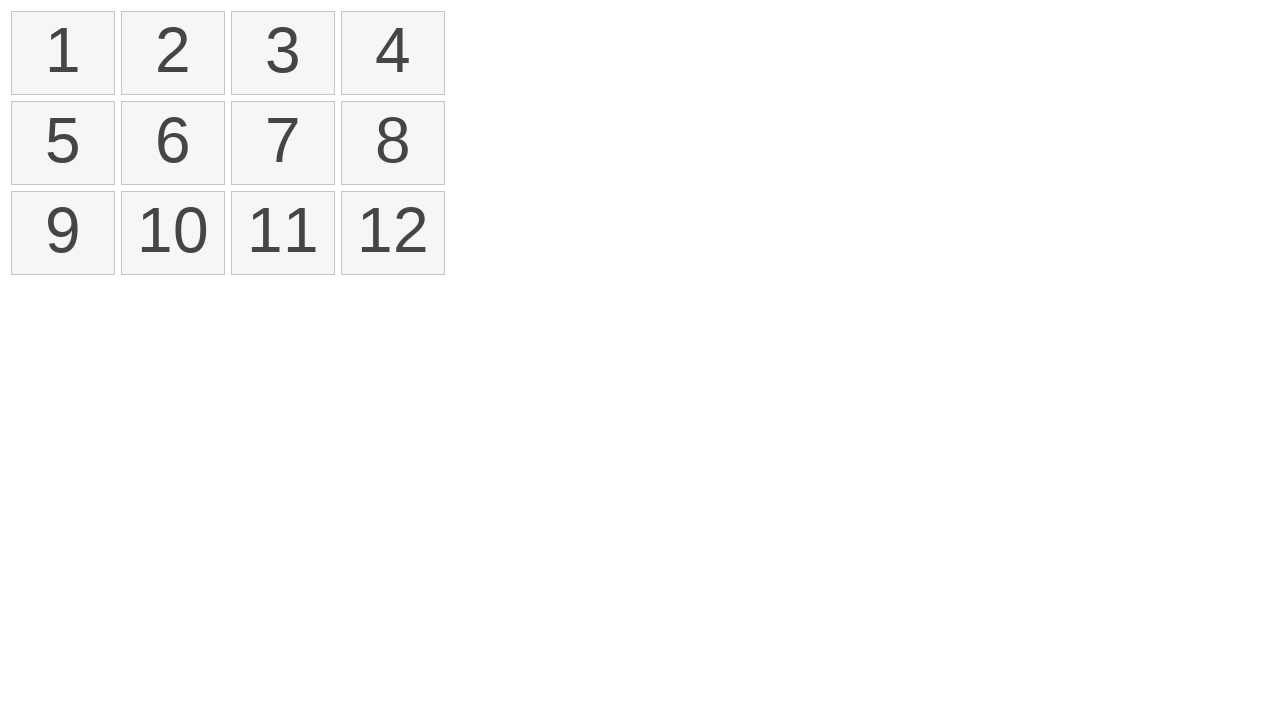

Located first selectable item
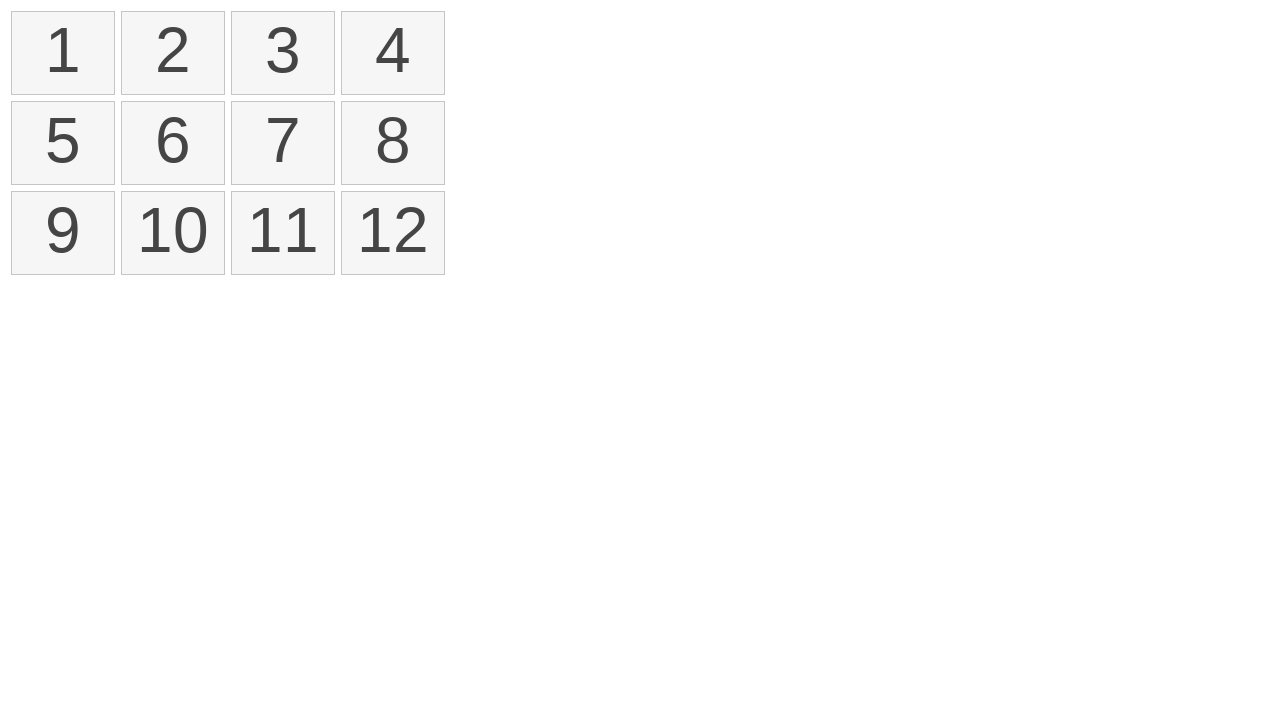

Located eighth selectable item
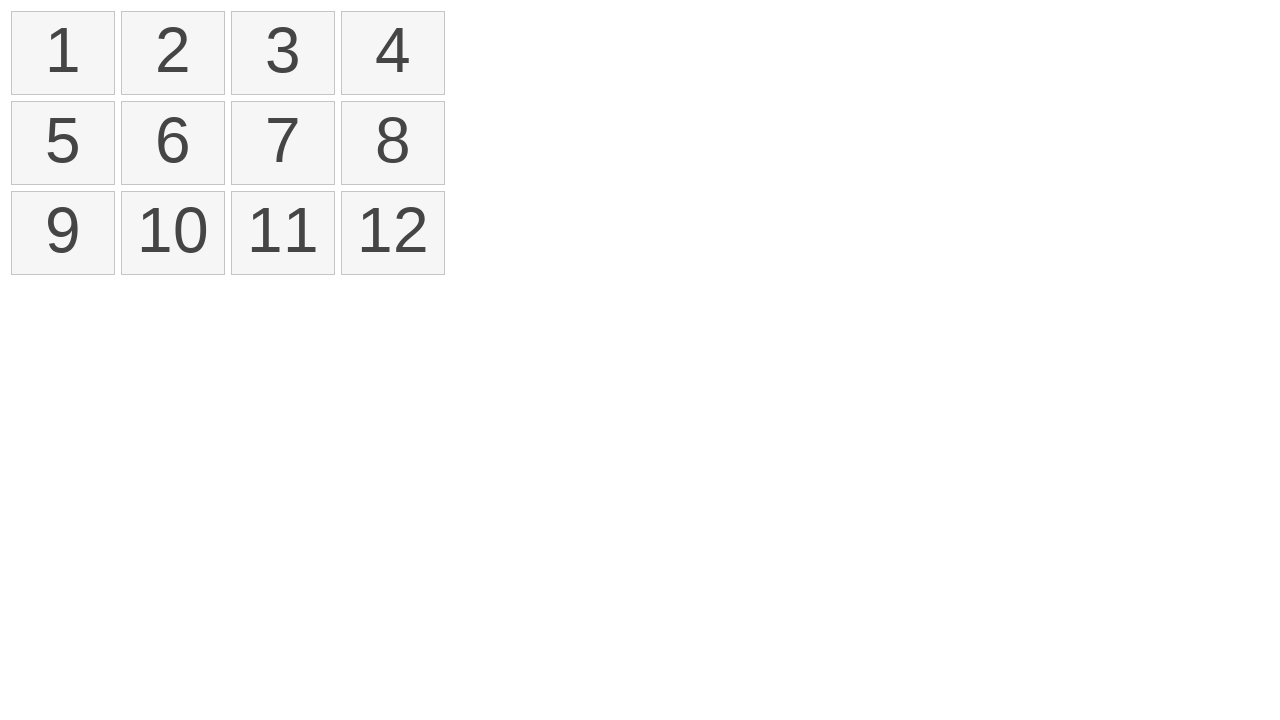

Retrieved bounding box for first item
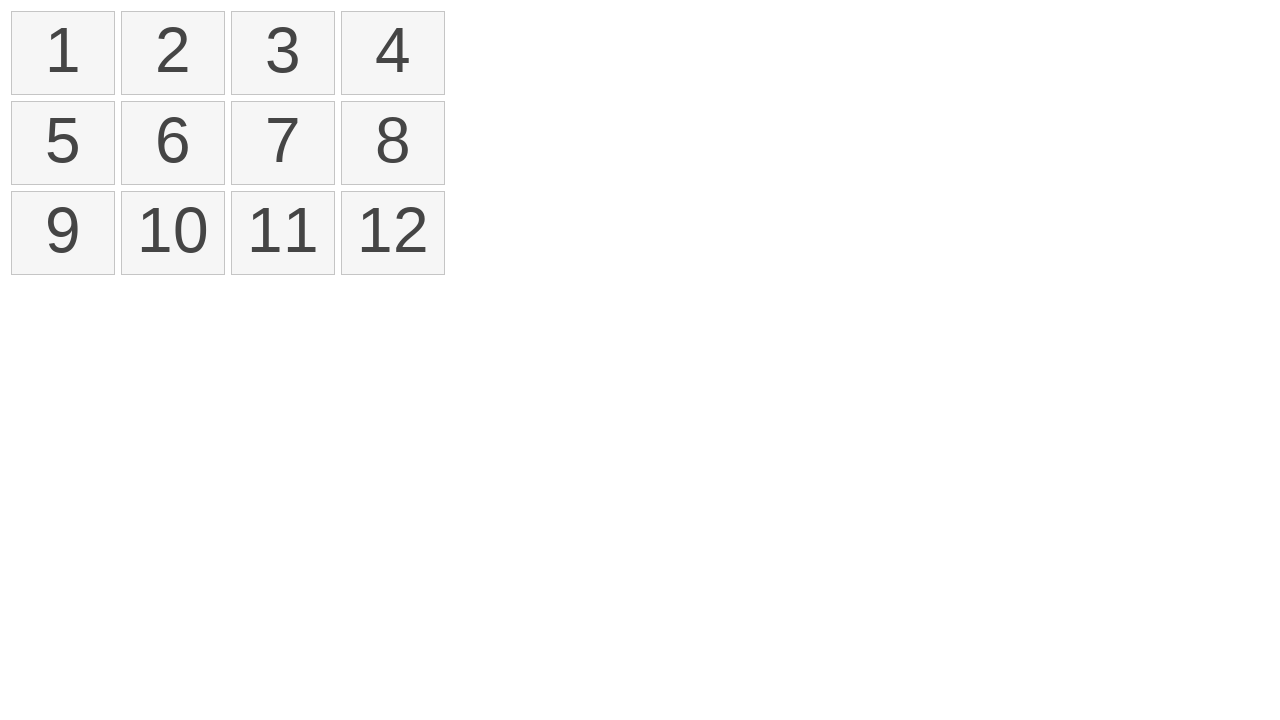

Retrieved bounding box for eighth item
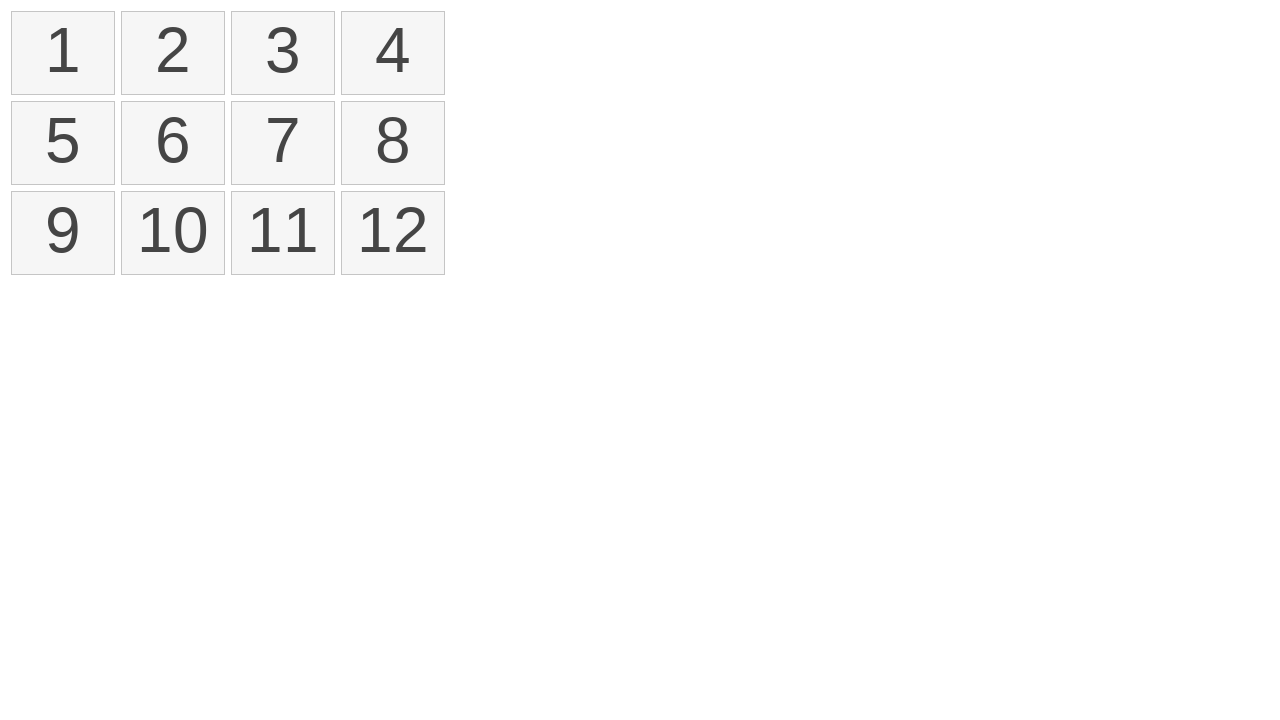

Moved mouse to center of first item at (63, 53)
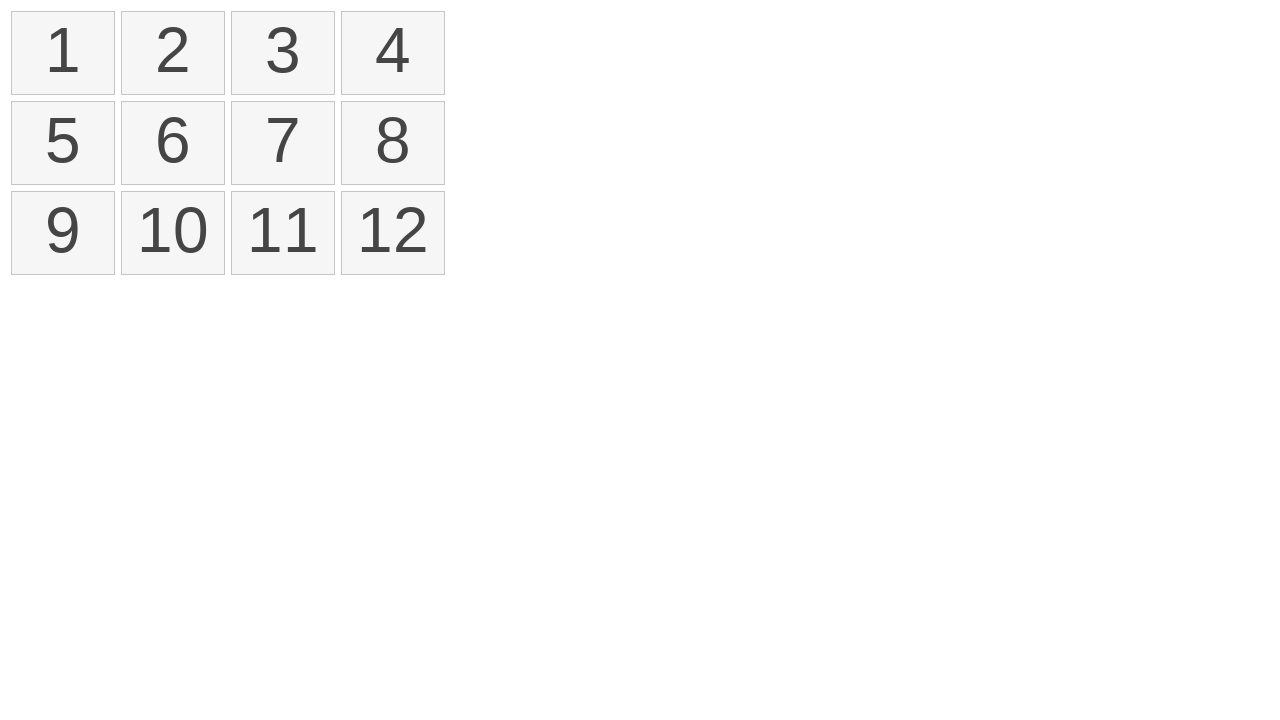

Pressed mouse button down at first item at (63, 53)
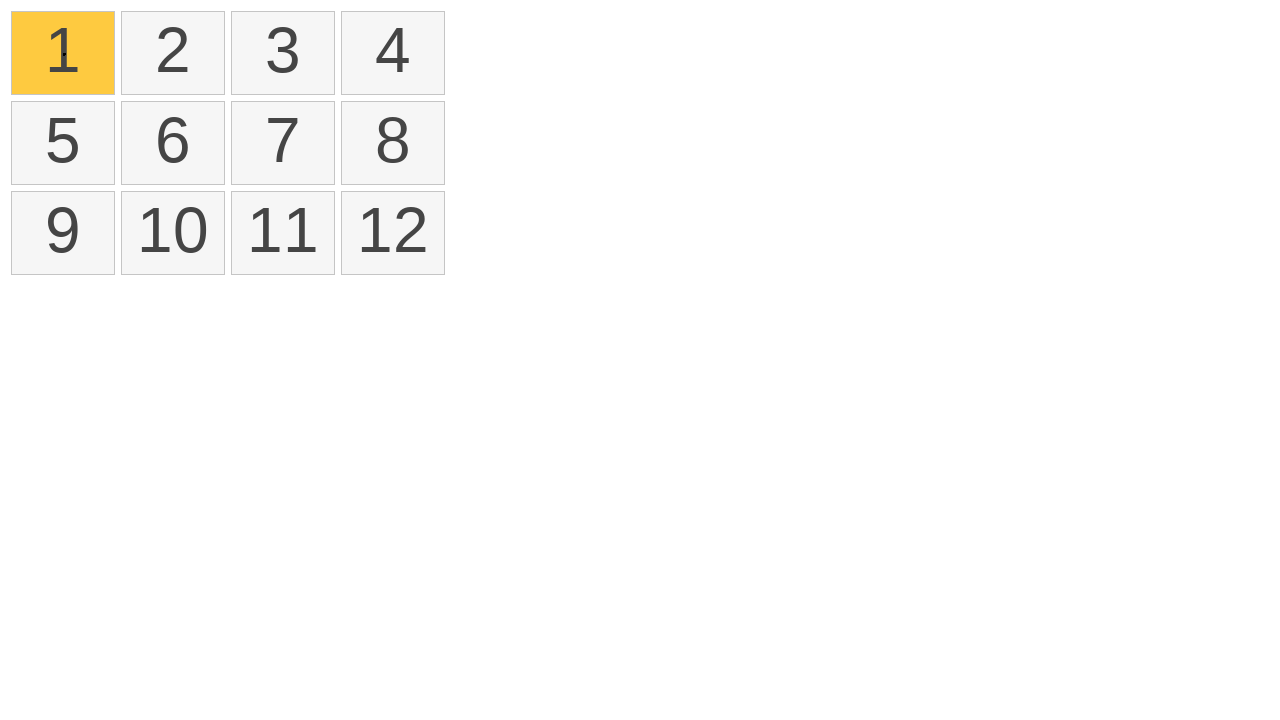

Dragged mouse to center of eighth item at (393, 143)
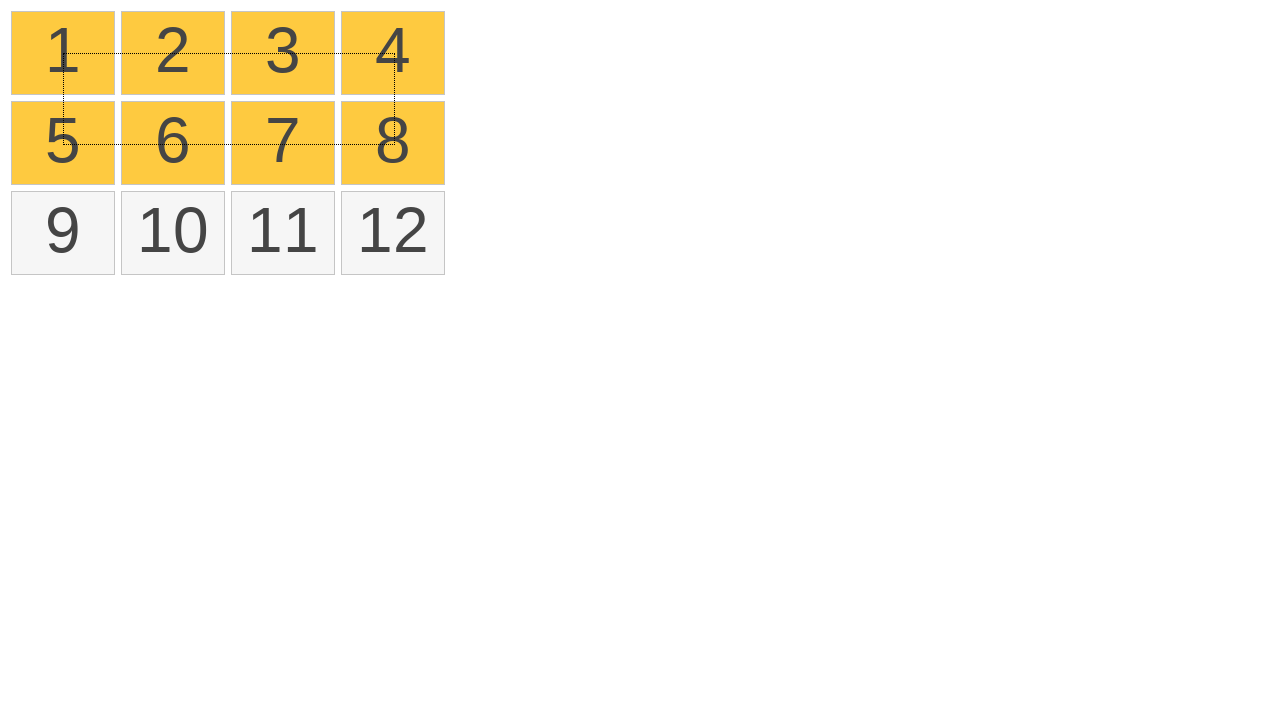

Released mouse button to complete drag selection from item 1 to 8 at (393, 143)
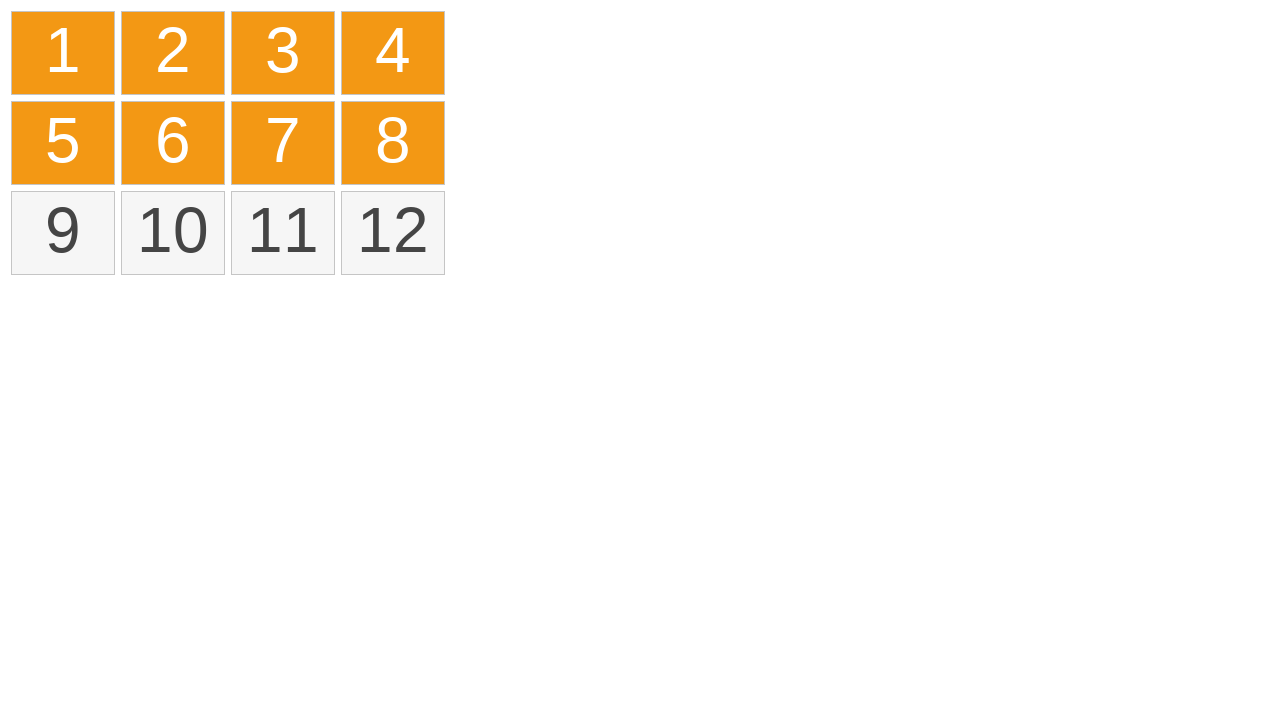

Located selected items
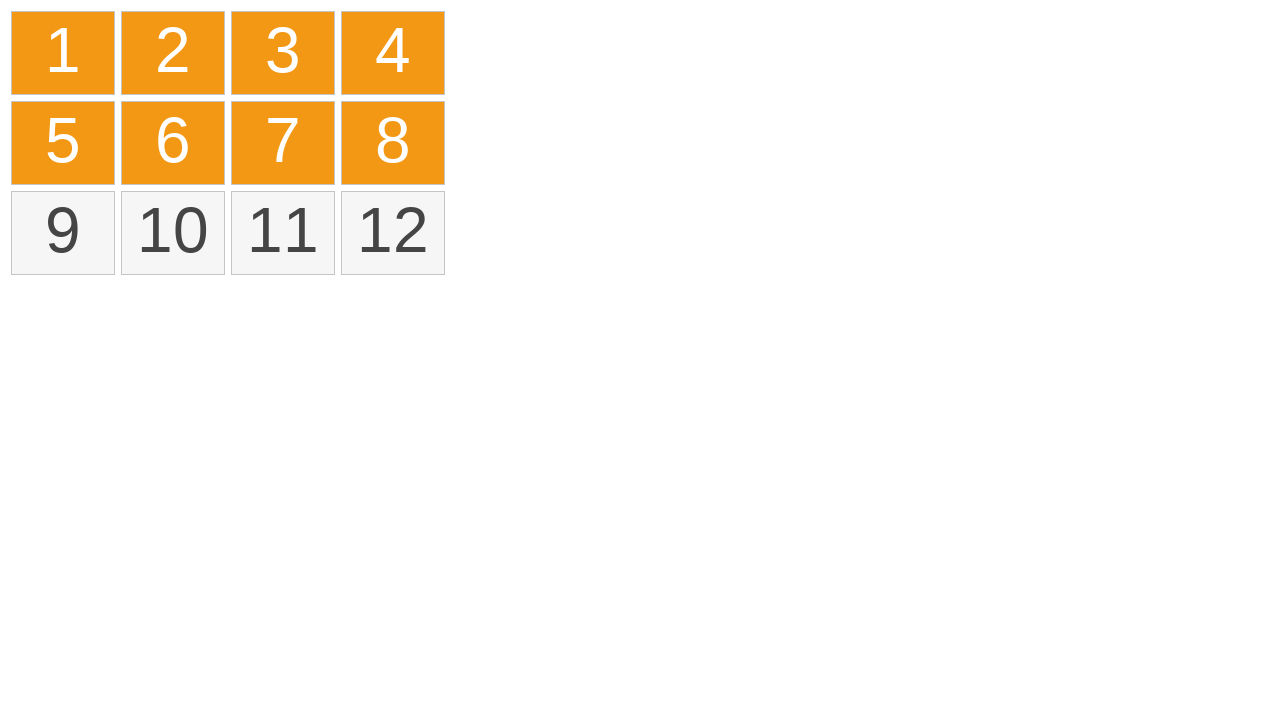

Verified that 8 items are selected
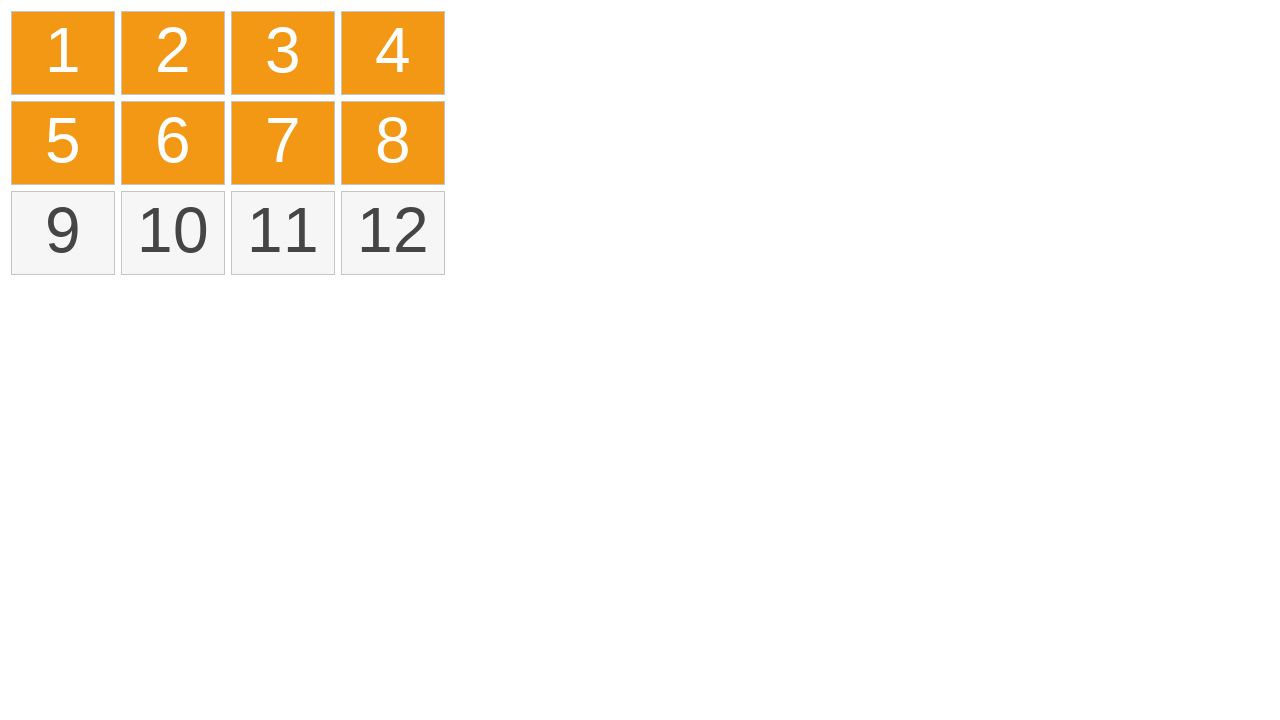

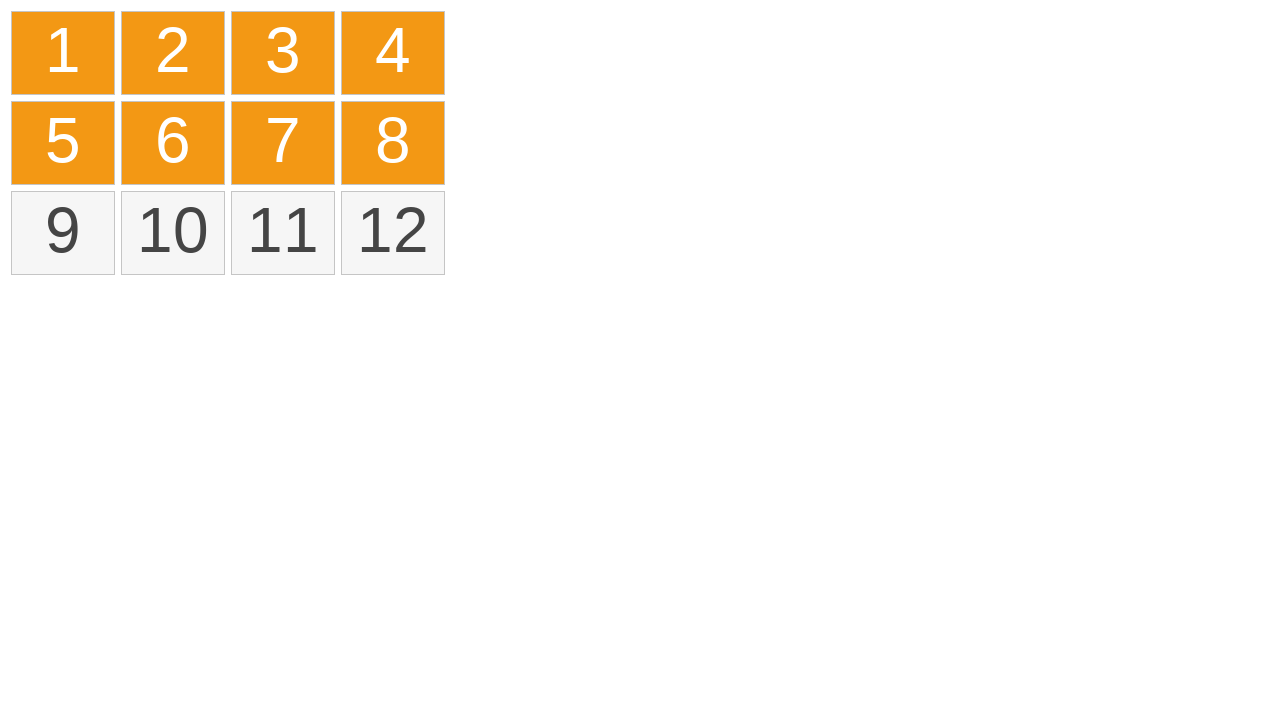